Verifies product details are displayed correctly in the checkout overview page

Starting URL: https://www.saucedemo.com/

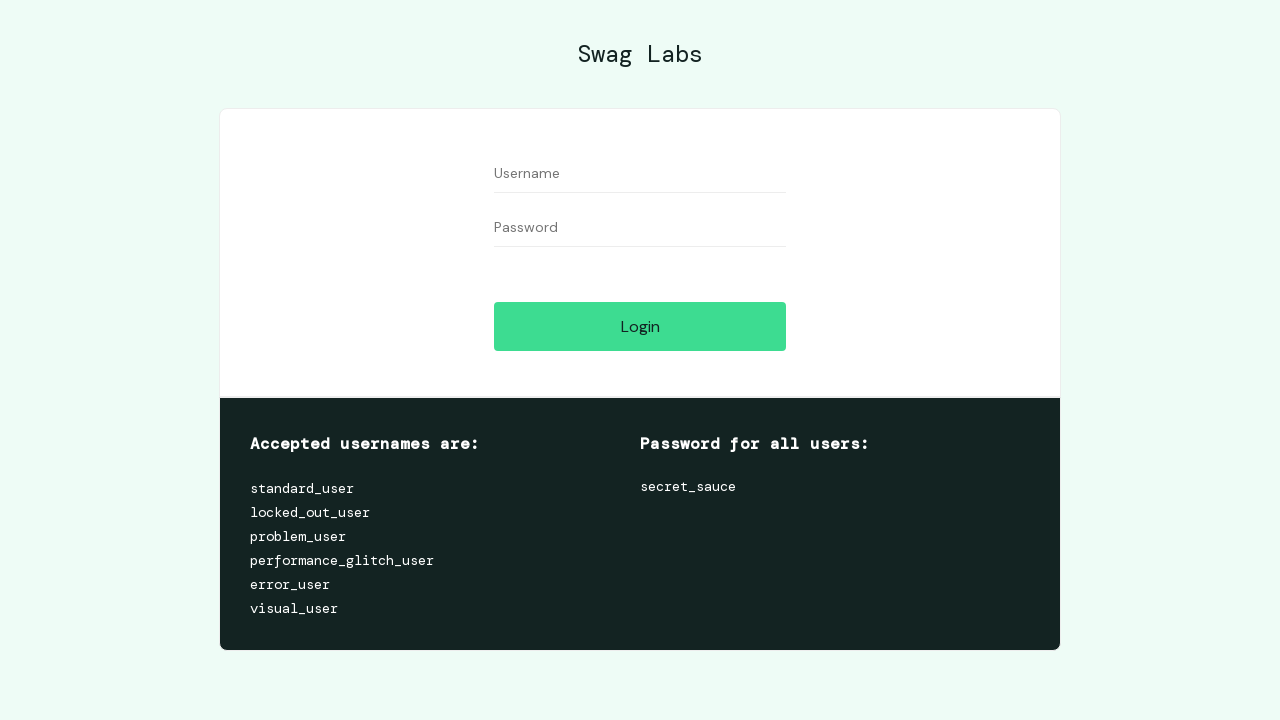

Filled username field with 'standard_user' on #user-name
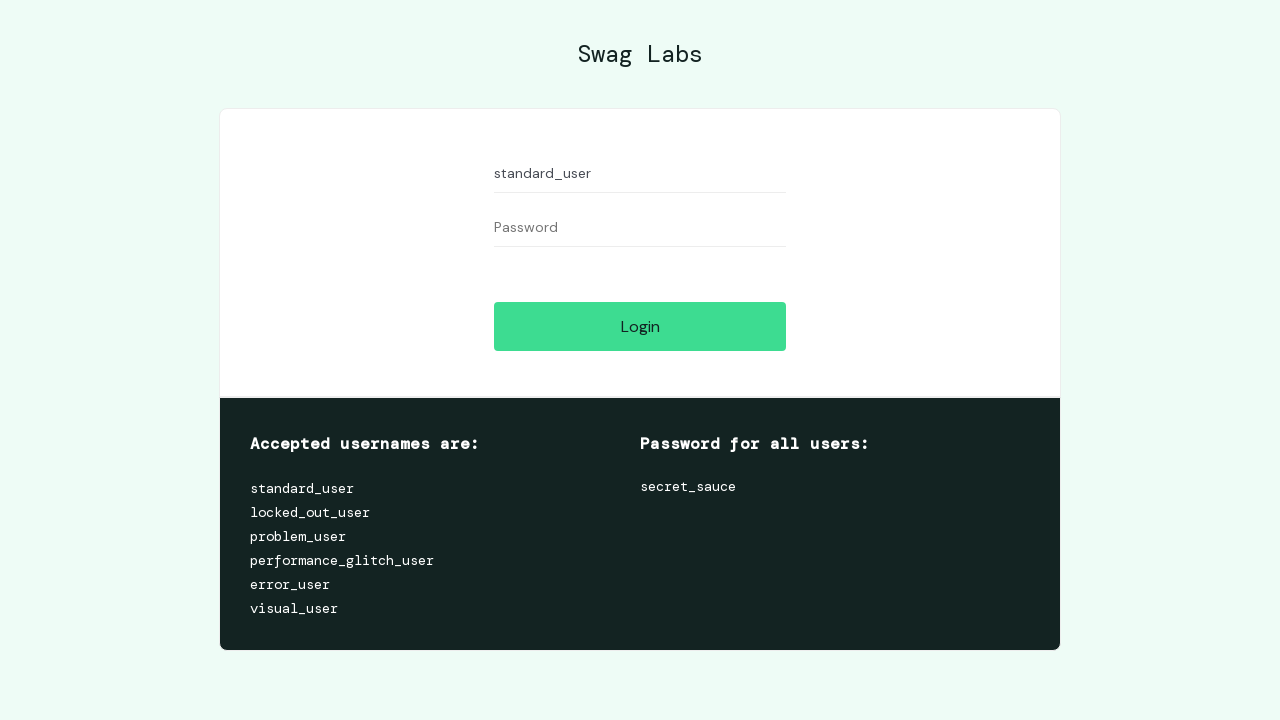

Filled password field with 'secret_sauce' on #password
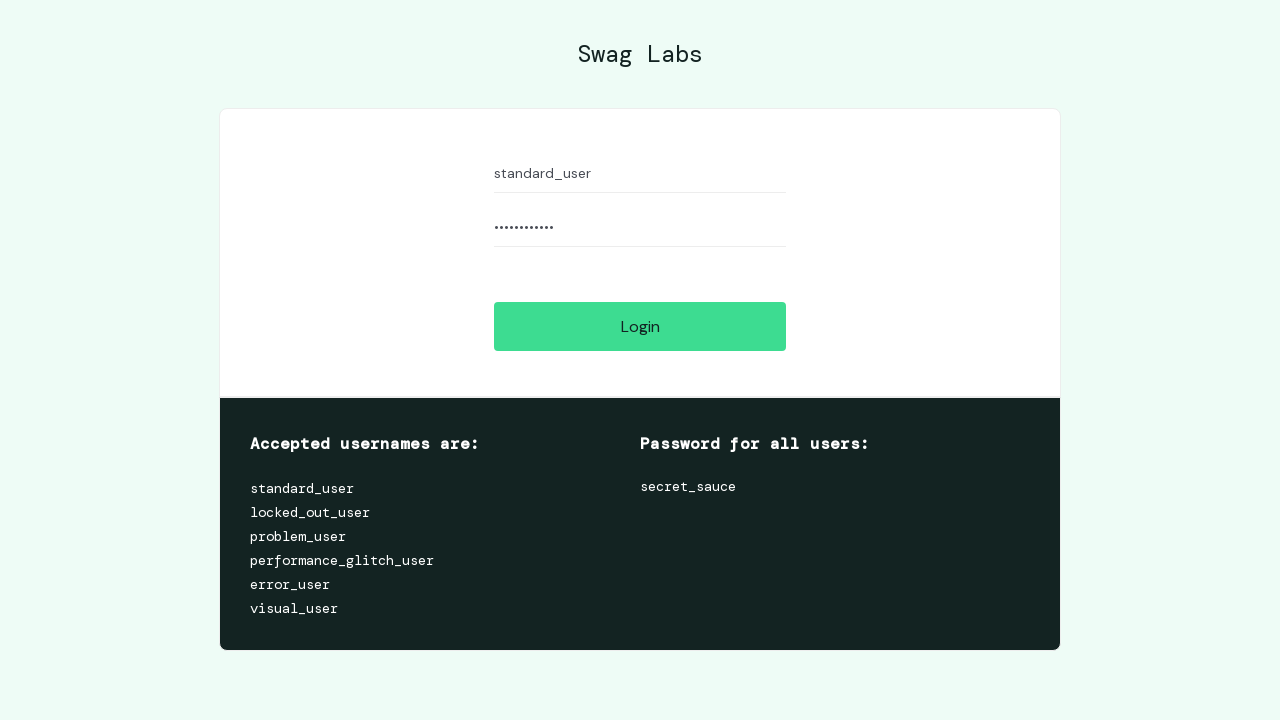

Clicked login button at (640, 326) on #login-button
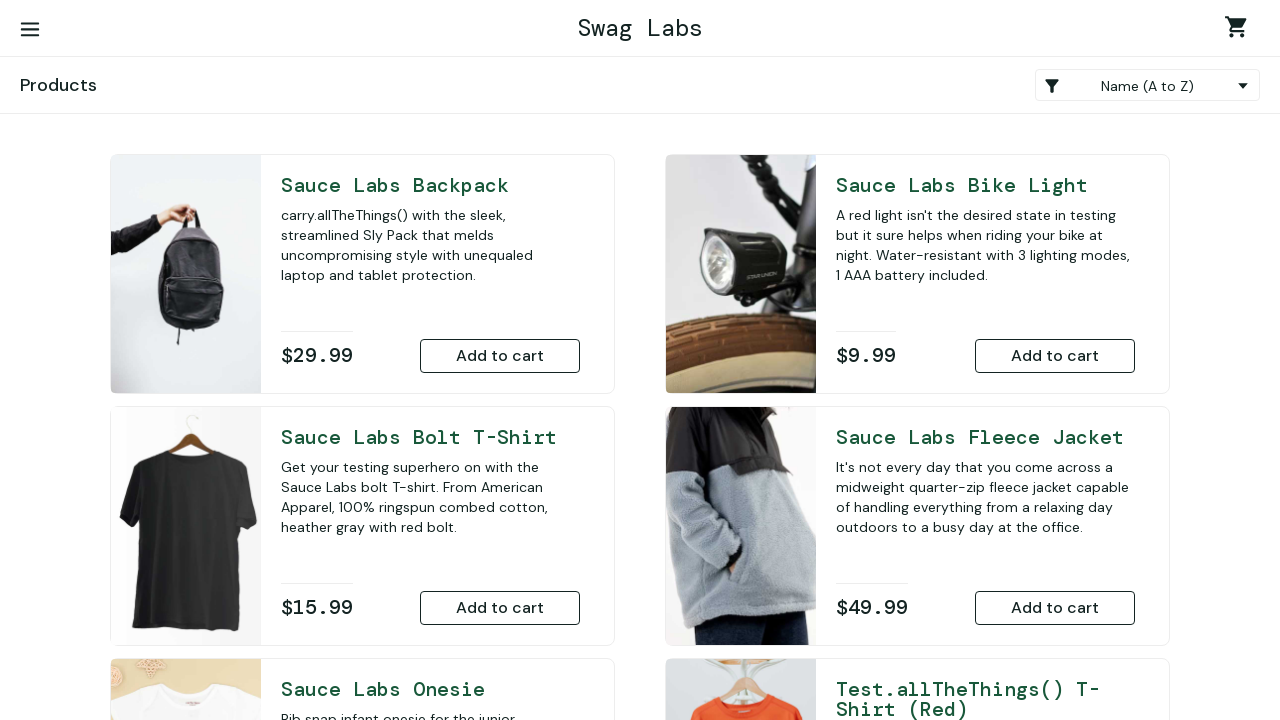

Added Sauce Labs Fleece Jacket to cart at (1055, 608) on #add-to-cart-sauce-labs-fleece-jacket
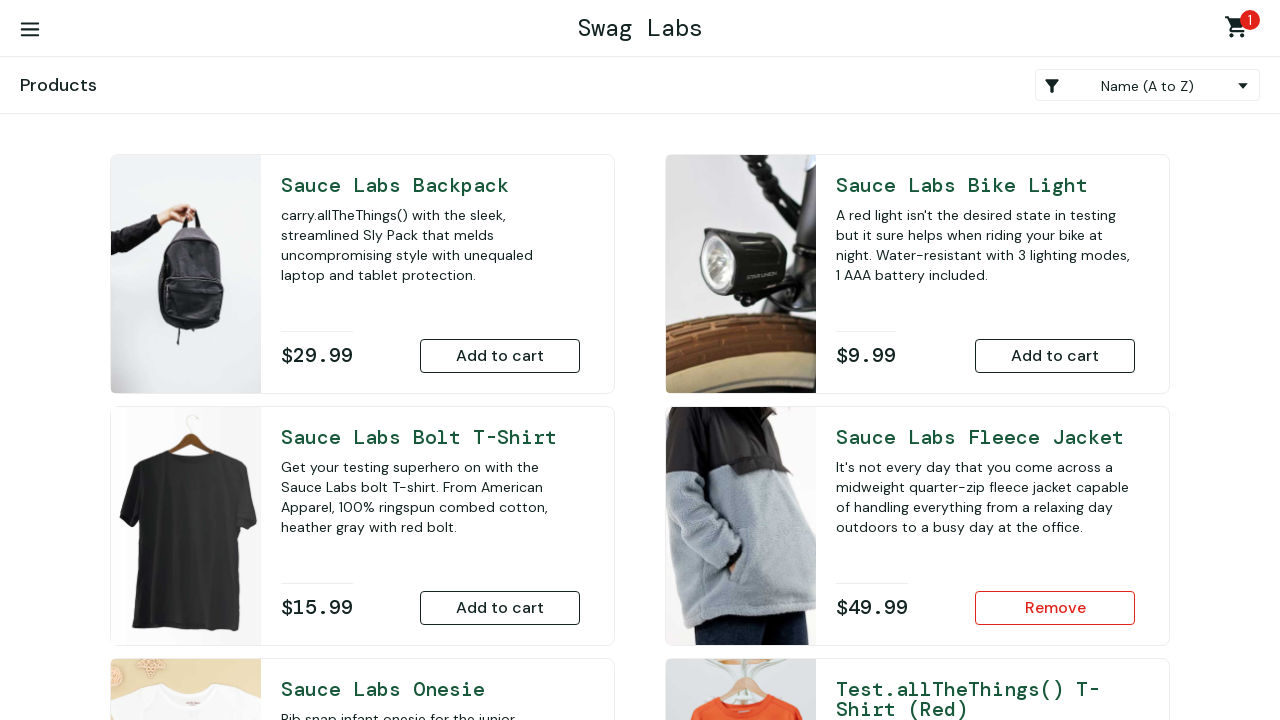

Added Sauce Labs Onesie to cart at (500, 470) on #add-to-cart-sauce-labs-onesie
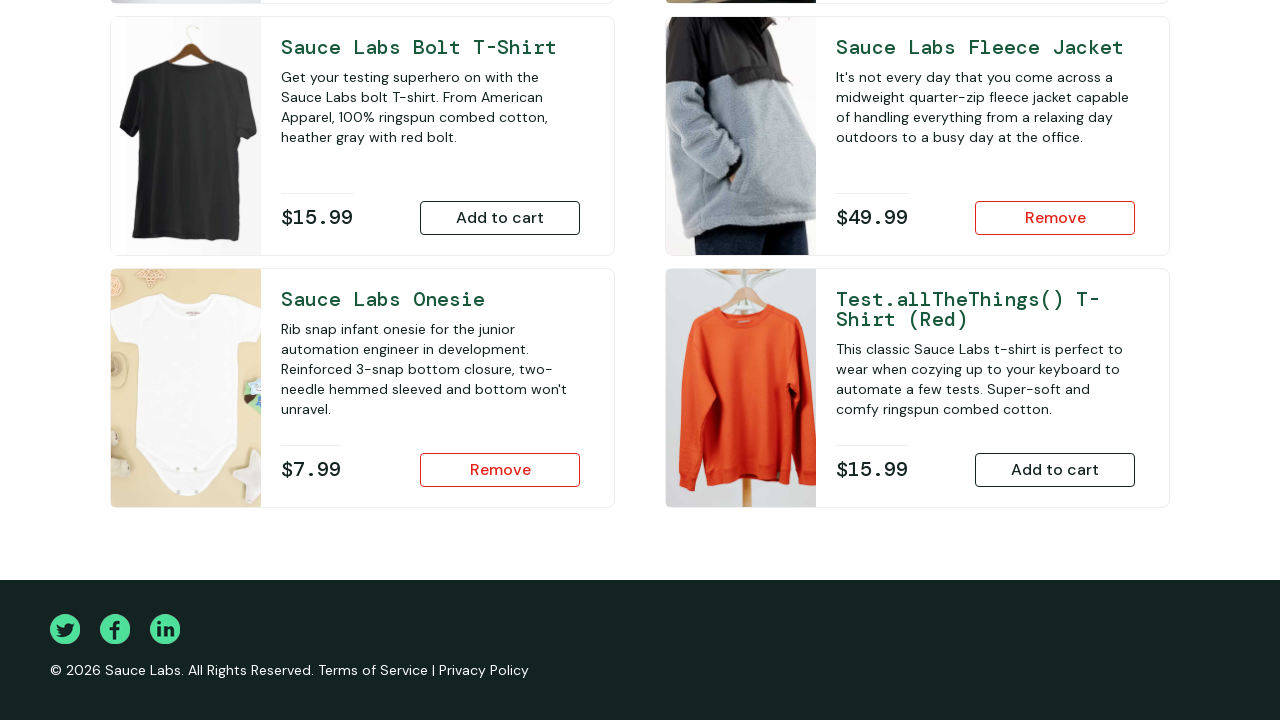

Navigated to shopping cart at (1240, 30) on #shopping_cart_container a
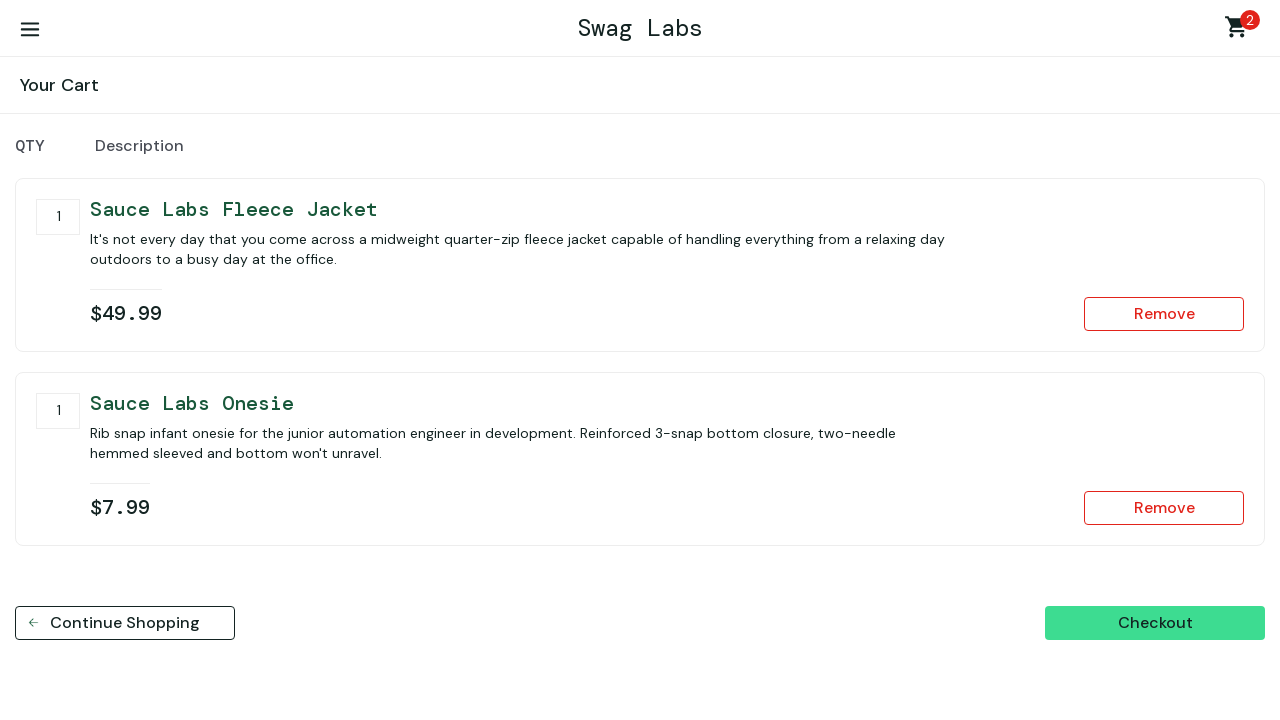

Clicked checkout button at (1155, 623) on #checkout
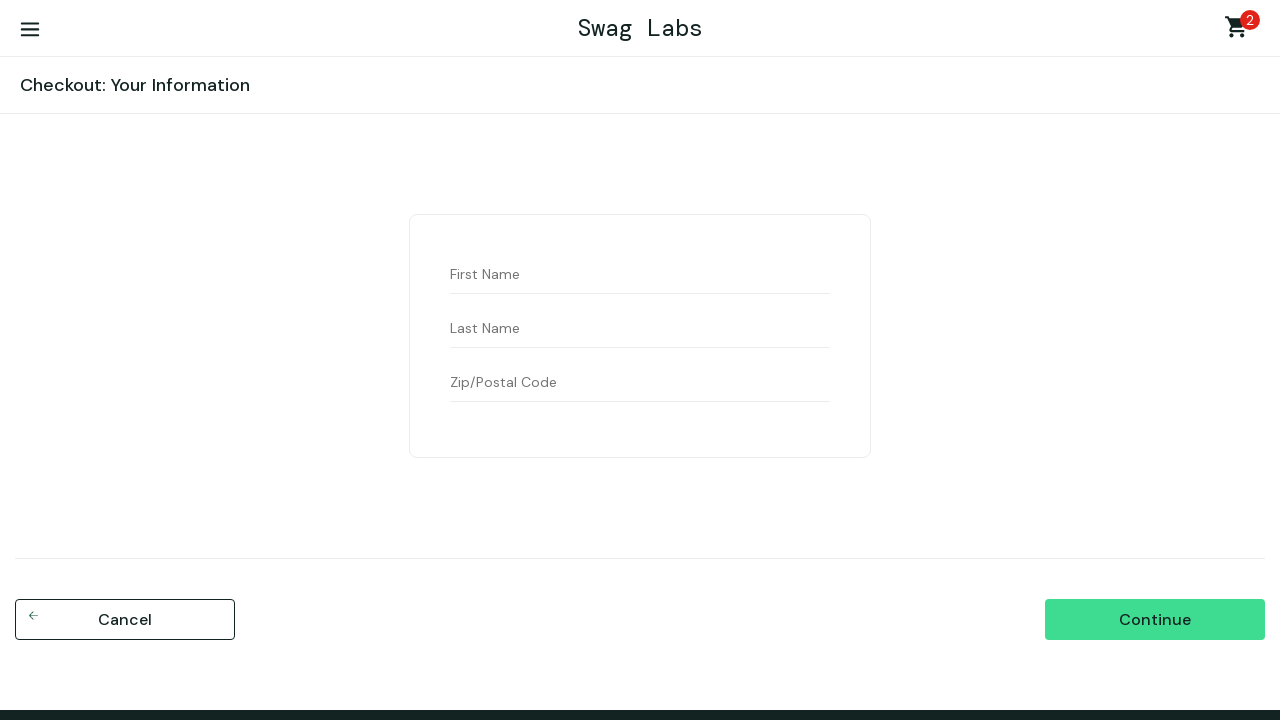

Filled first name field with 'John' on #first-name
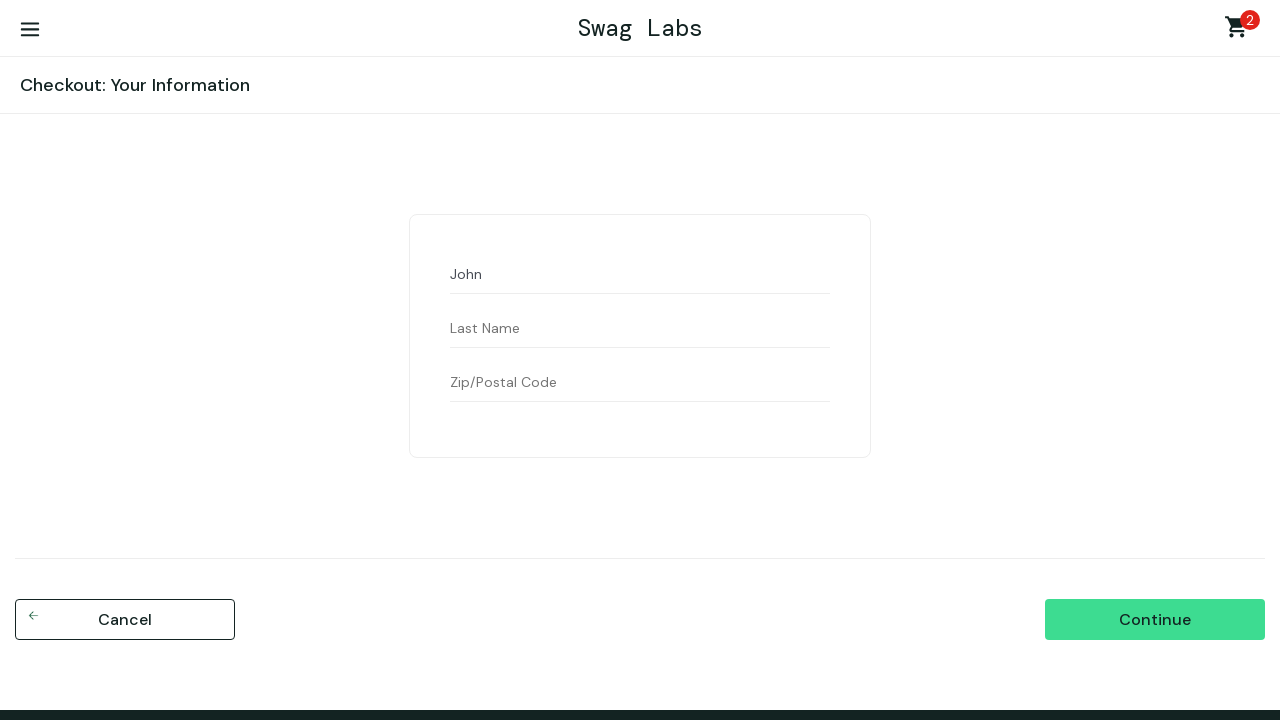

Filled last name field with 'Doe' on #last-name
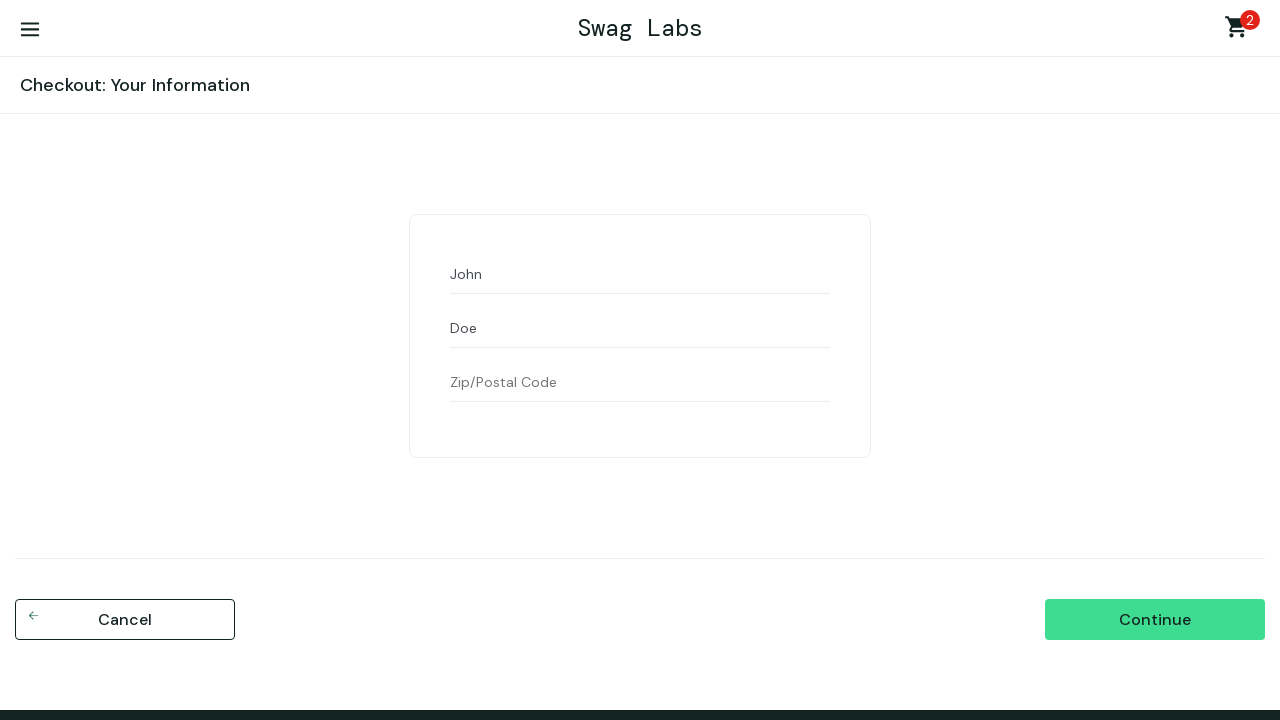

Filled postal code field with '90210' on #postal-code
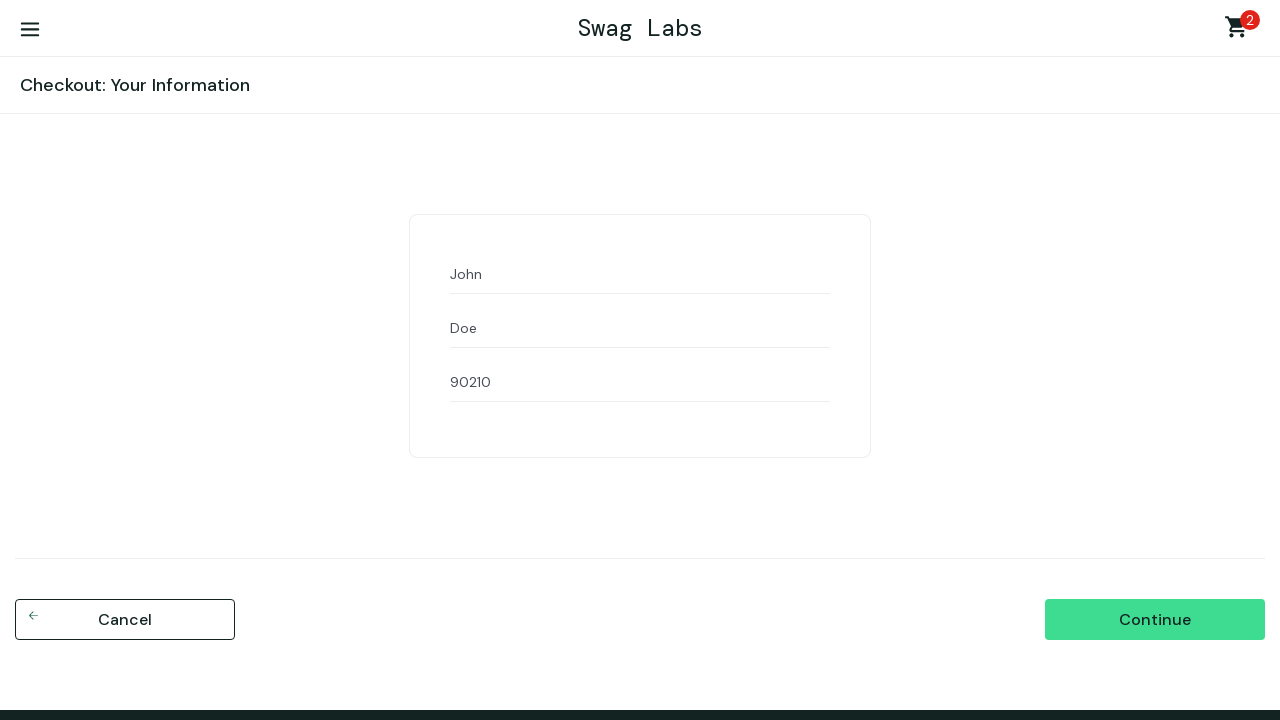

Clicked continue button to proceed to checkout overview at (1155, 620) on #continue
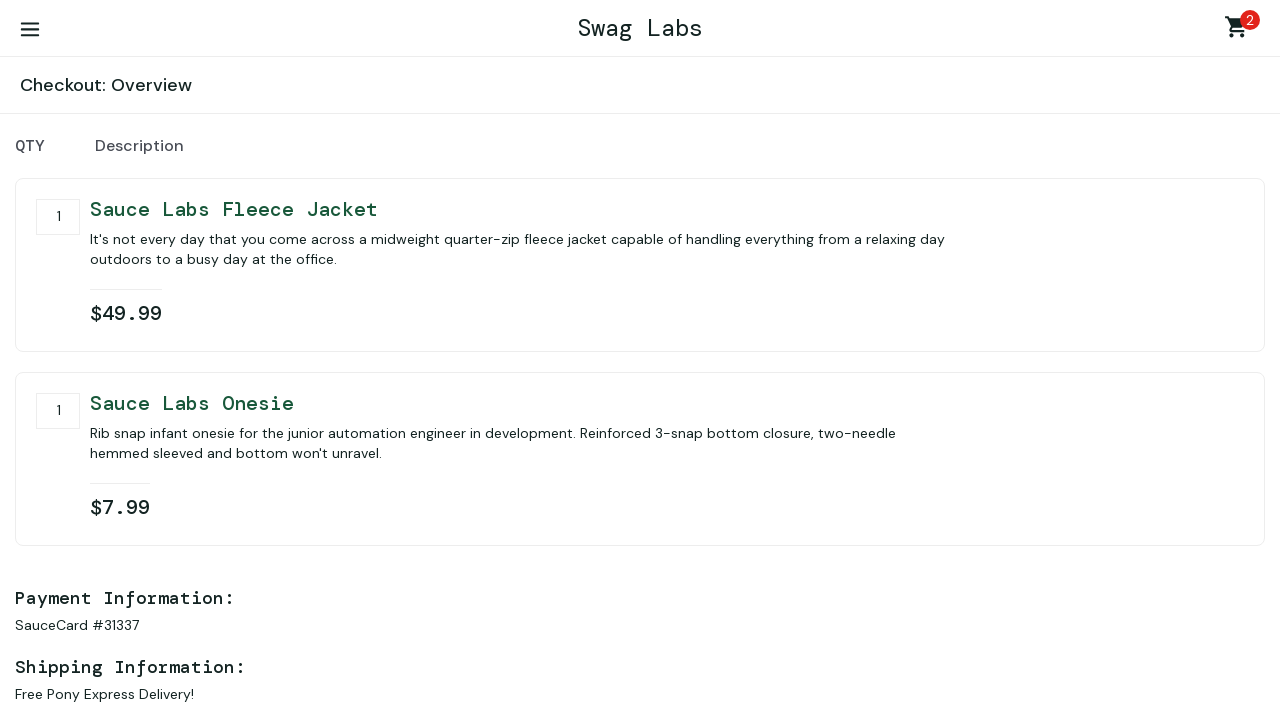

Checkout overview page loaded with cart items displayed
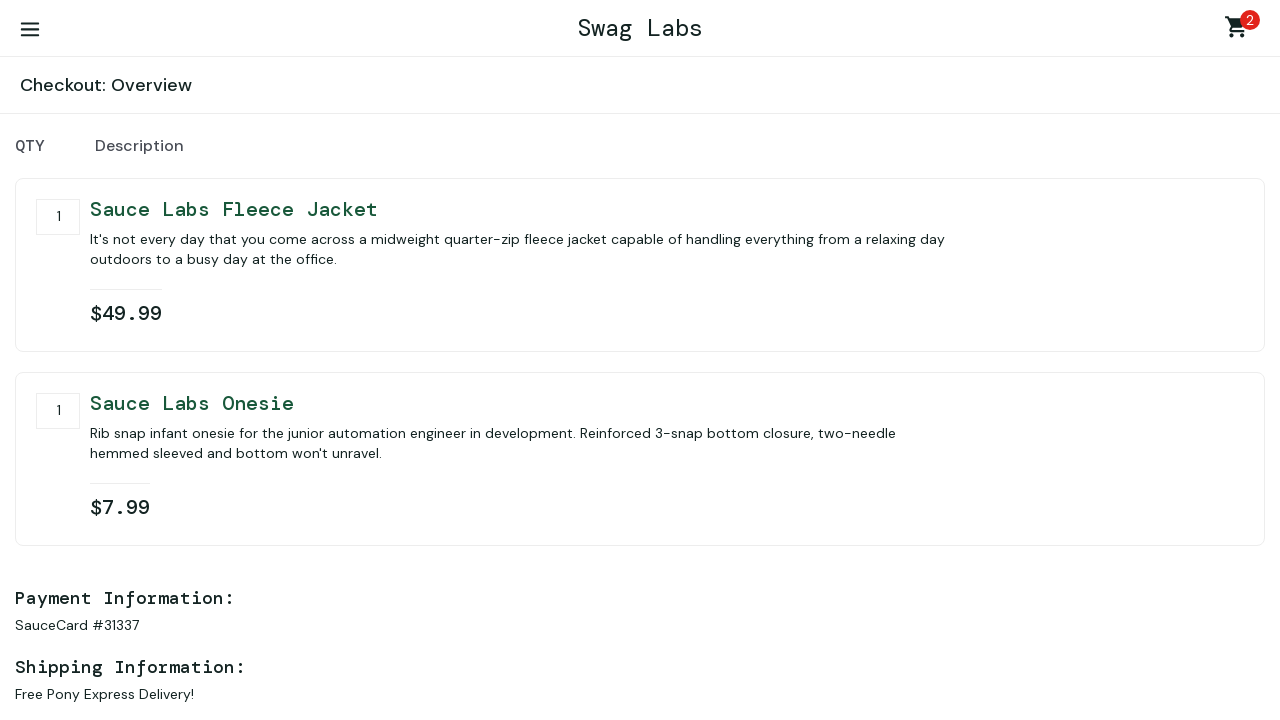

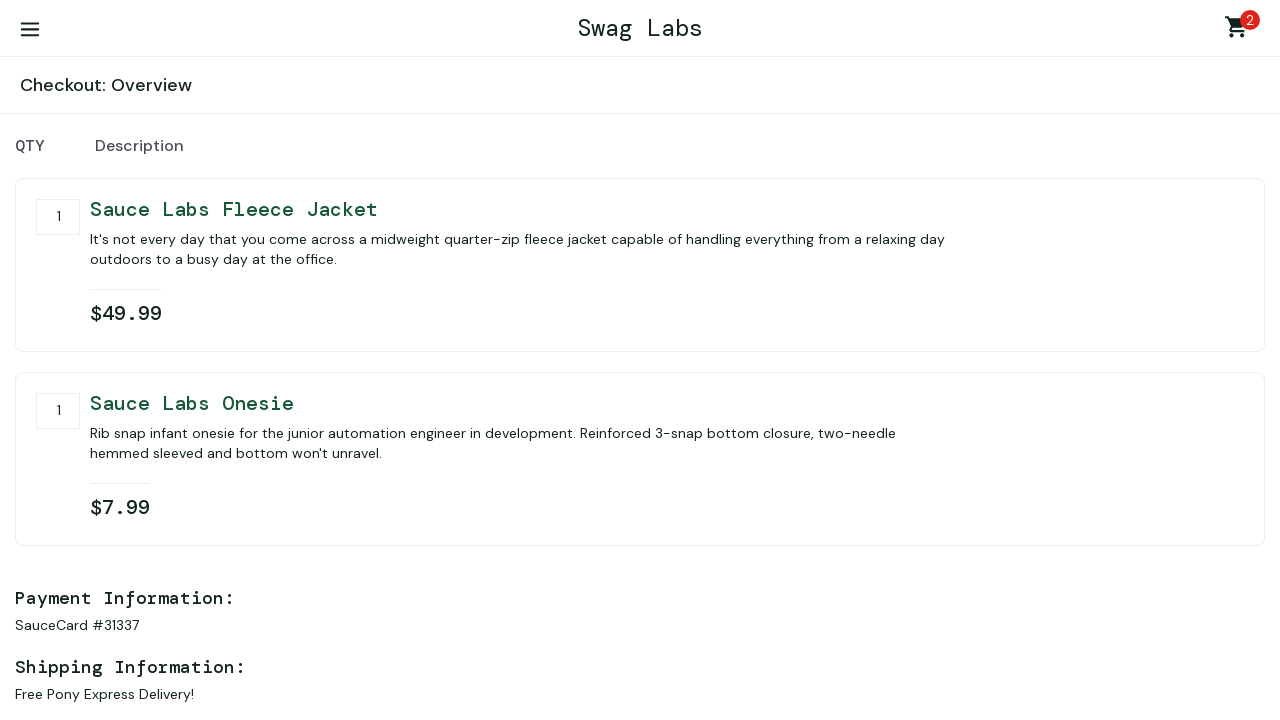